Tests dismiss and notify behavior by triggering a confirm alert, dismissing it, and verifying the result

Starting URL: https://the-internet.herokuapp.com/javascript_alerts

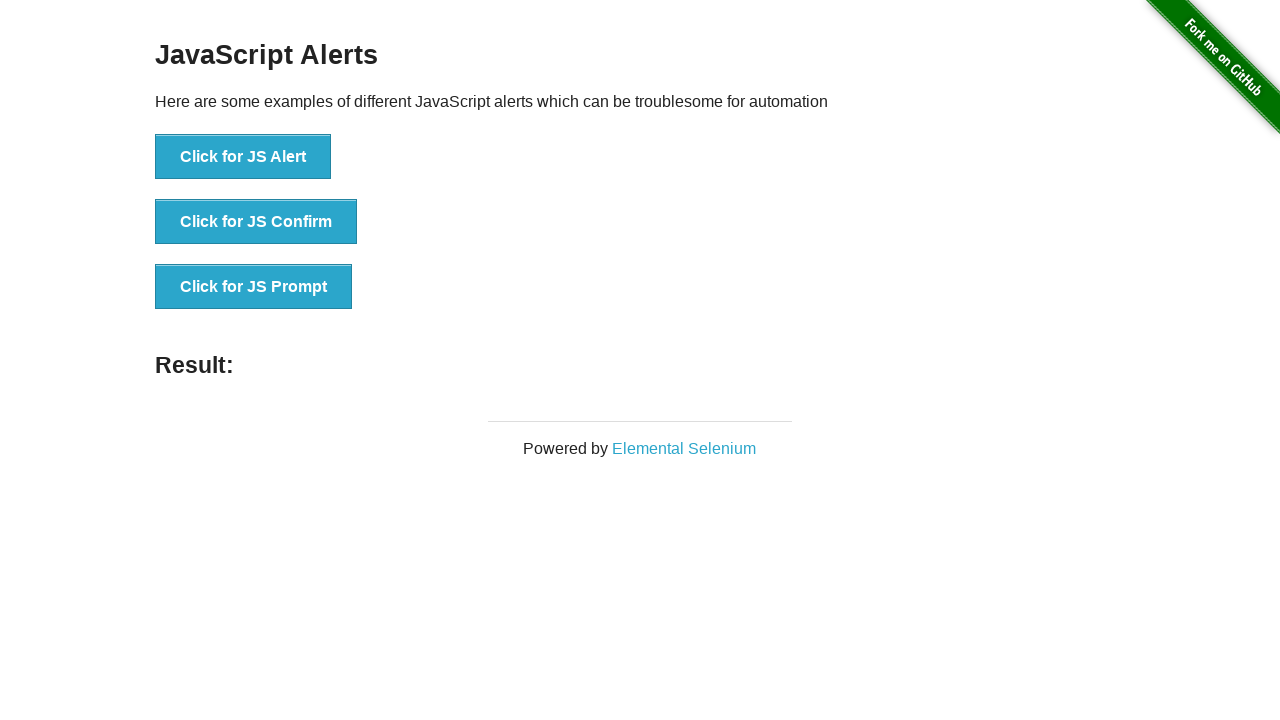

Navigated to JavaScript alerts page
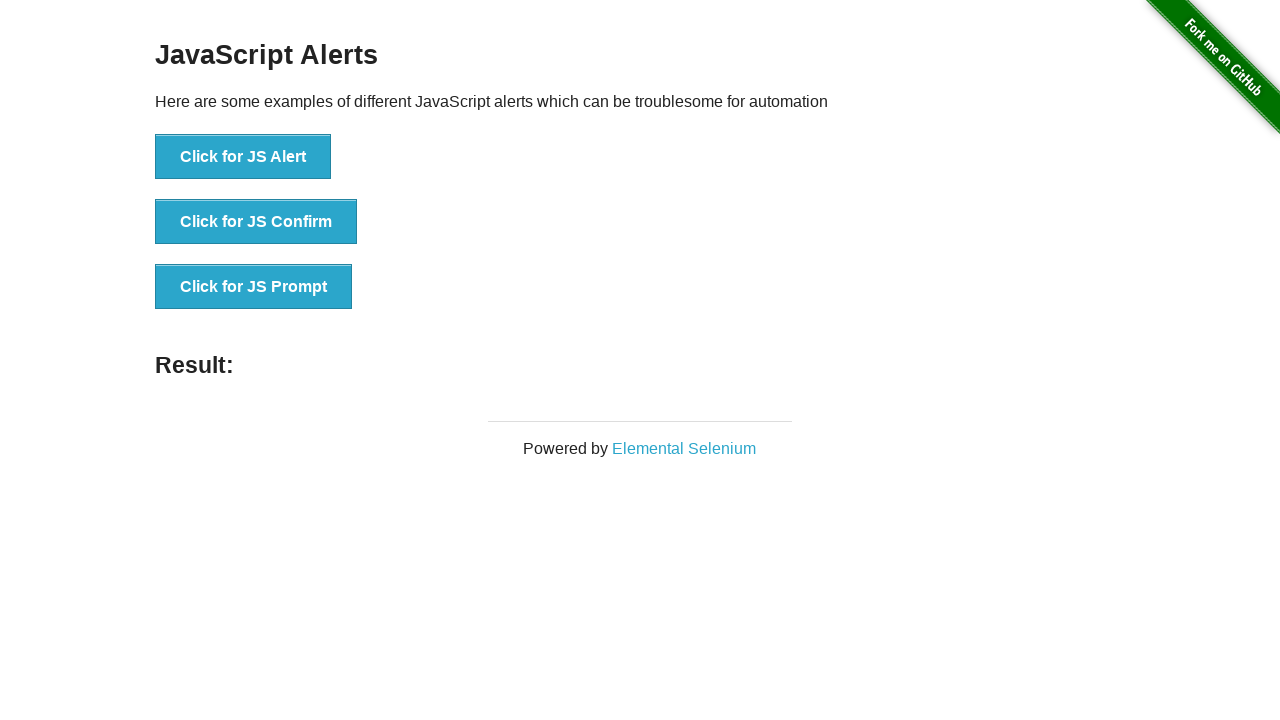

Located all buttons on the page
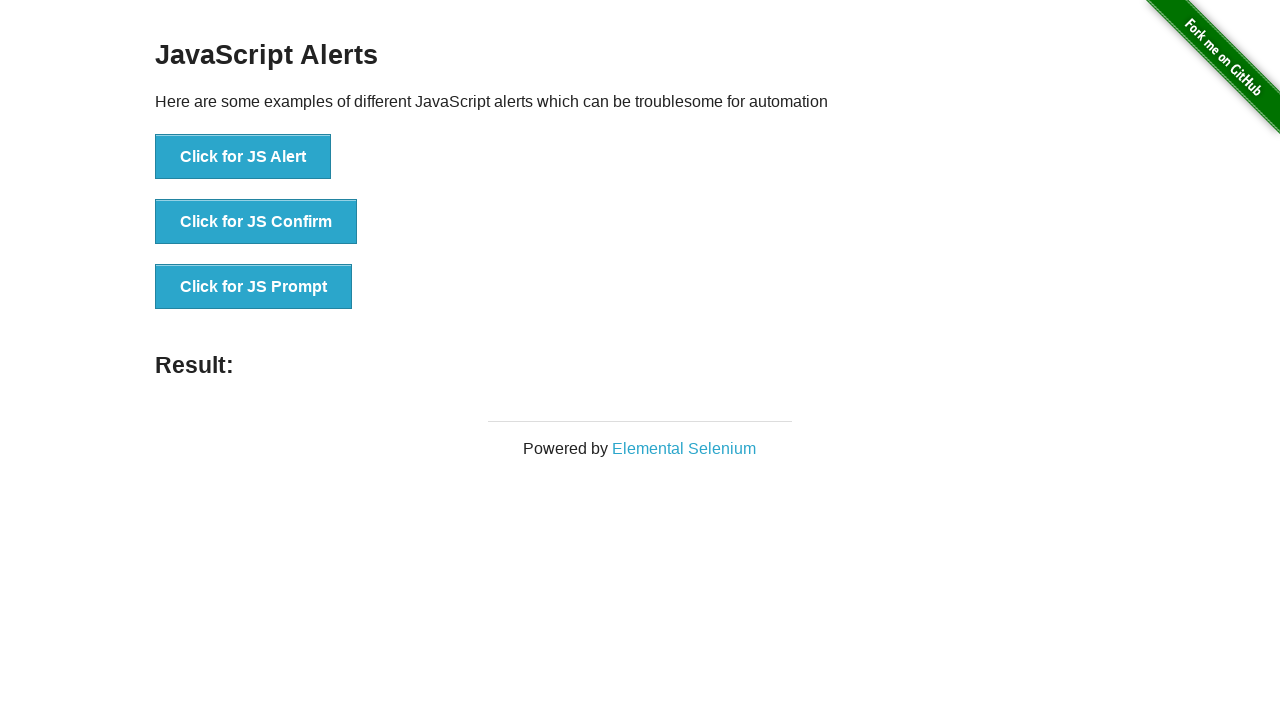

Clicked the confirm button to trigger confirm alert at (256, 222) on button >> nth=1
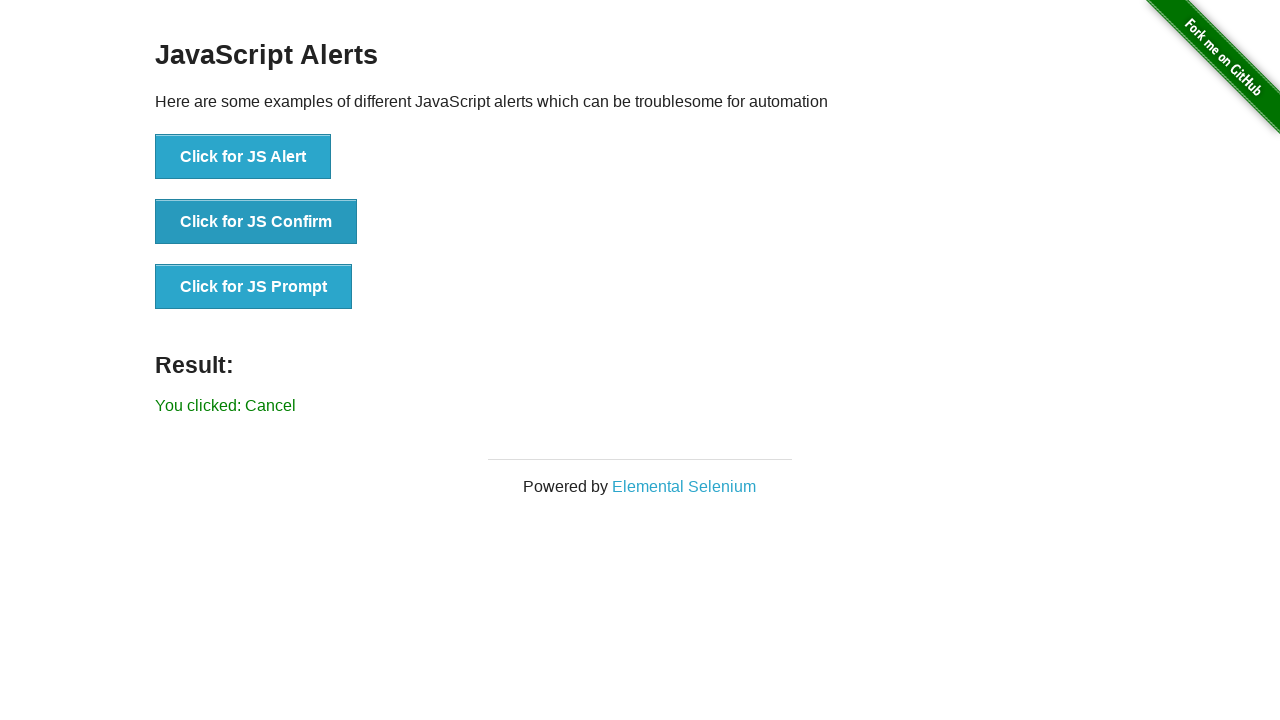

Set up dialog handler to dismiss the alert
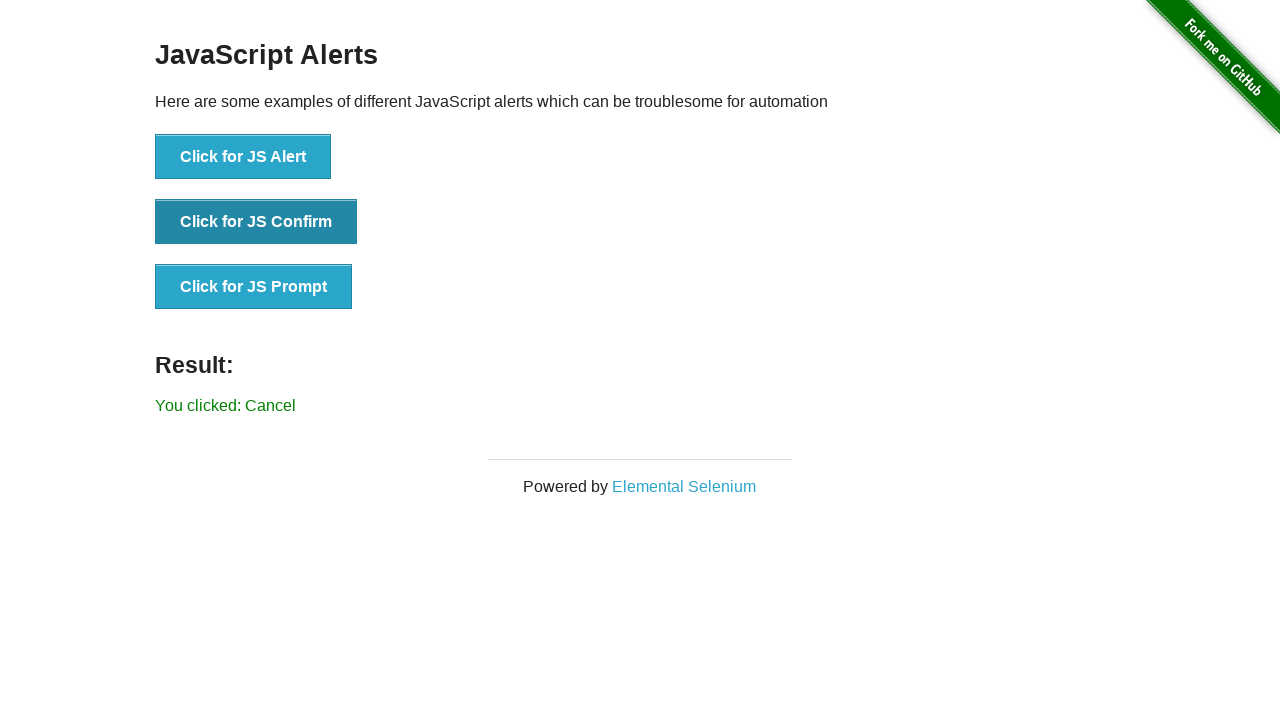

Clicked confirm button again to trigger and dismiss the alert at (256, 222) on button >> nth=1
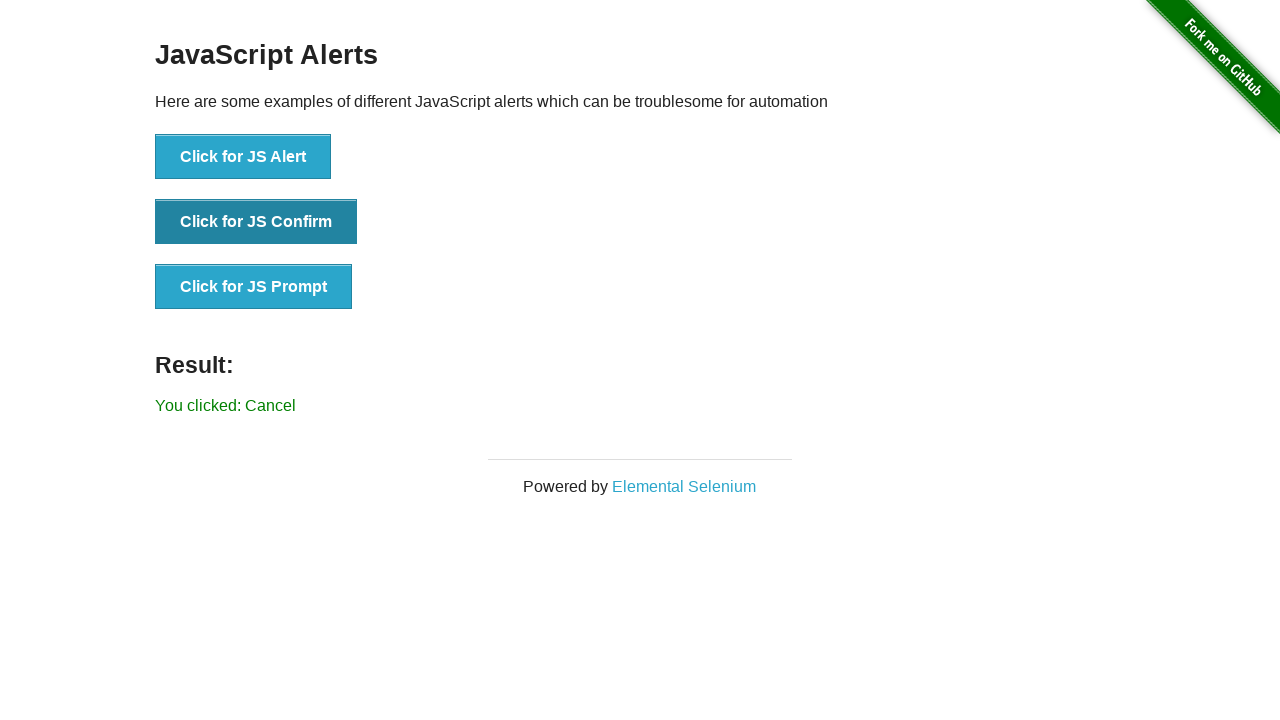

Retrieved result text from the page
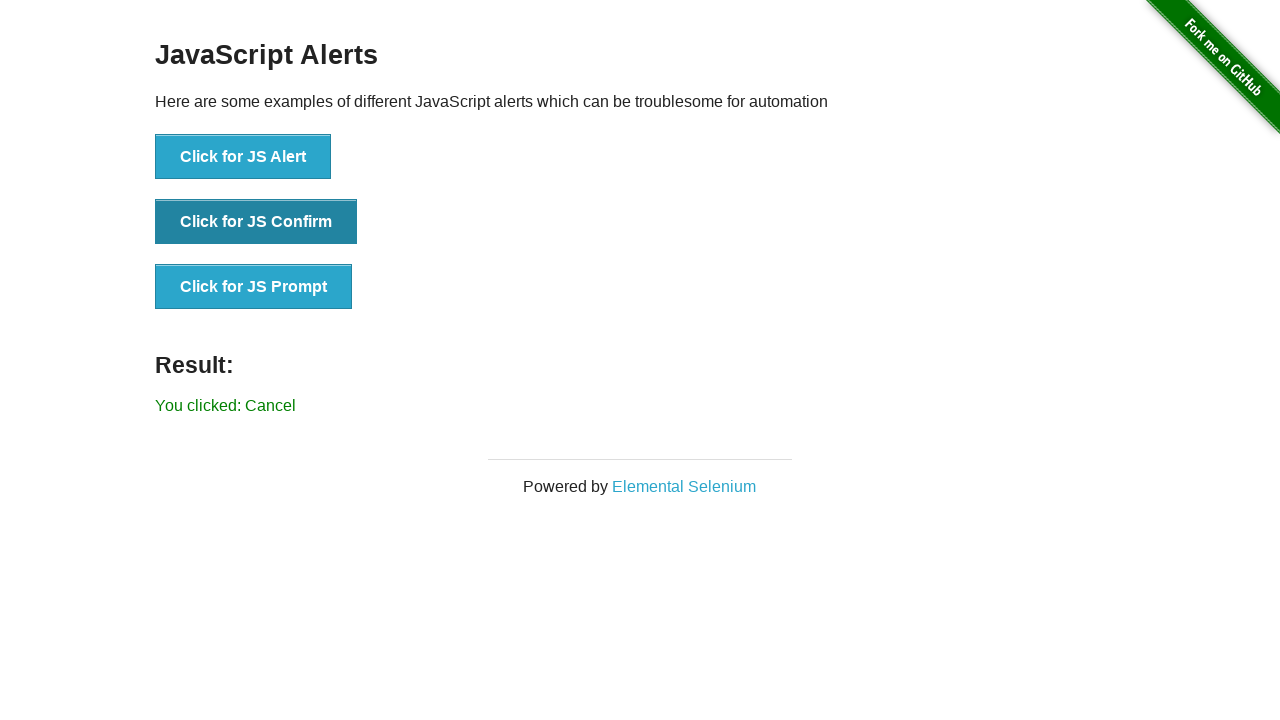

Verified that result text shows 'You clicked: Cancel'
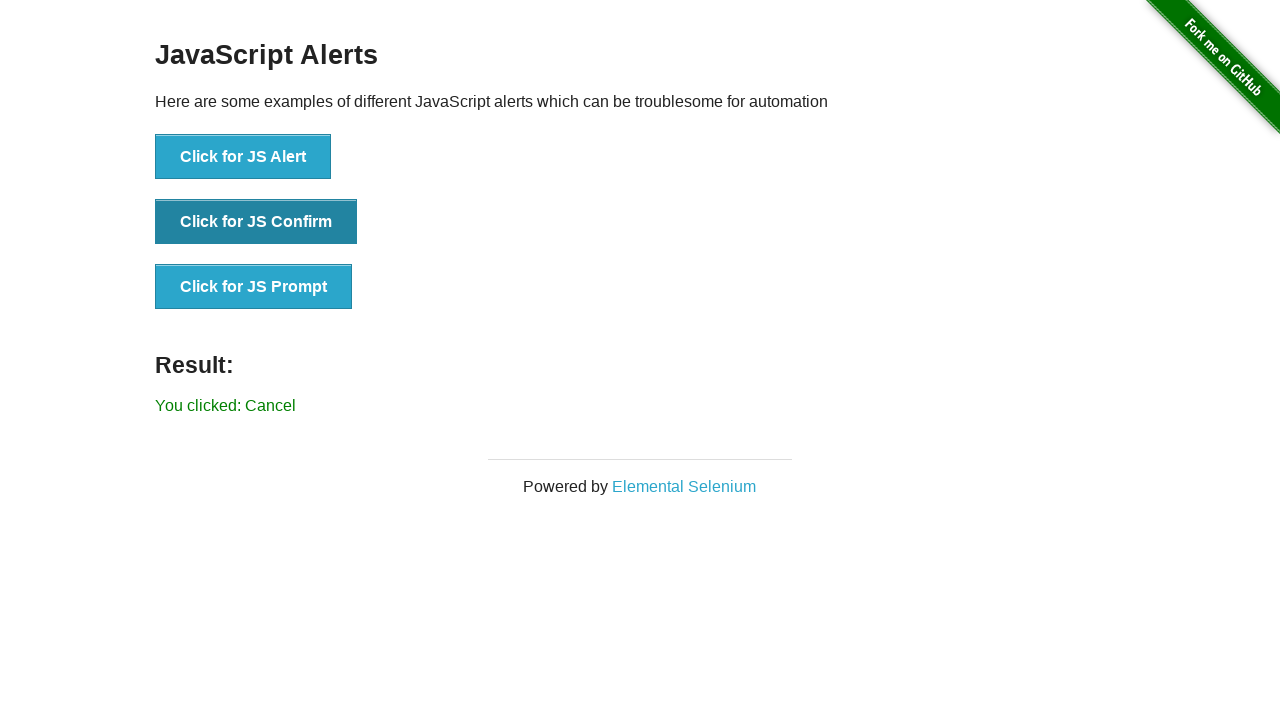

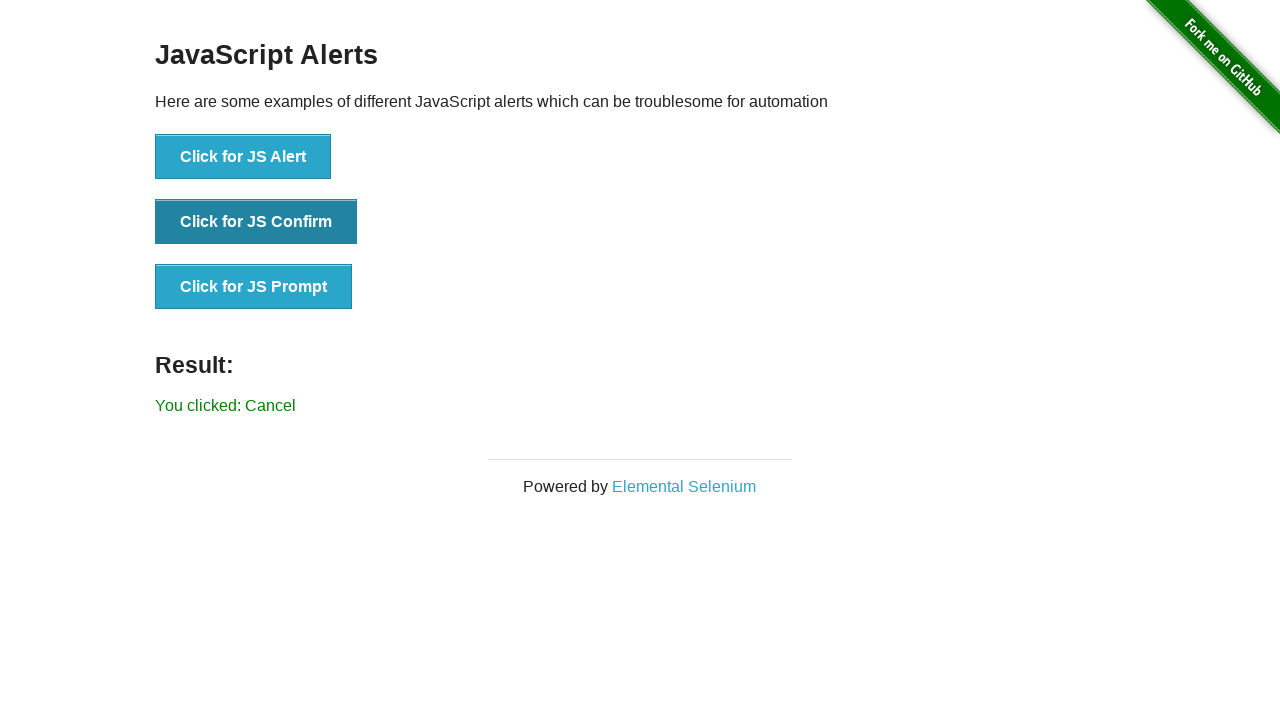